Tests a signup form by filling in first name, last name, and email fields, then clicking the sign up button to submit the form.

Starting URL: https://secure-retreat-92358.herokuapp.com

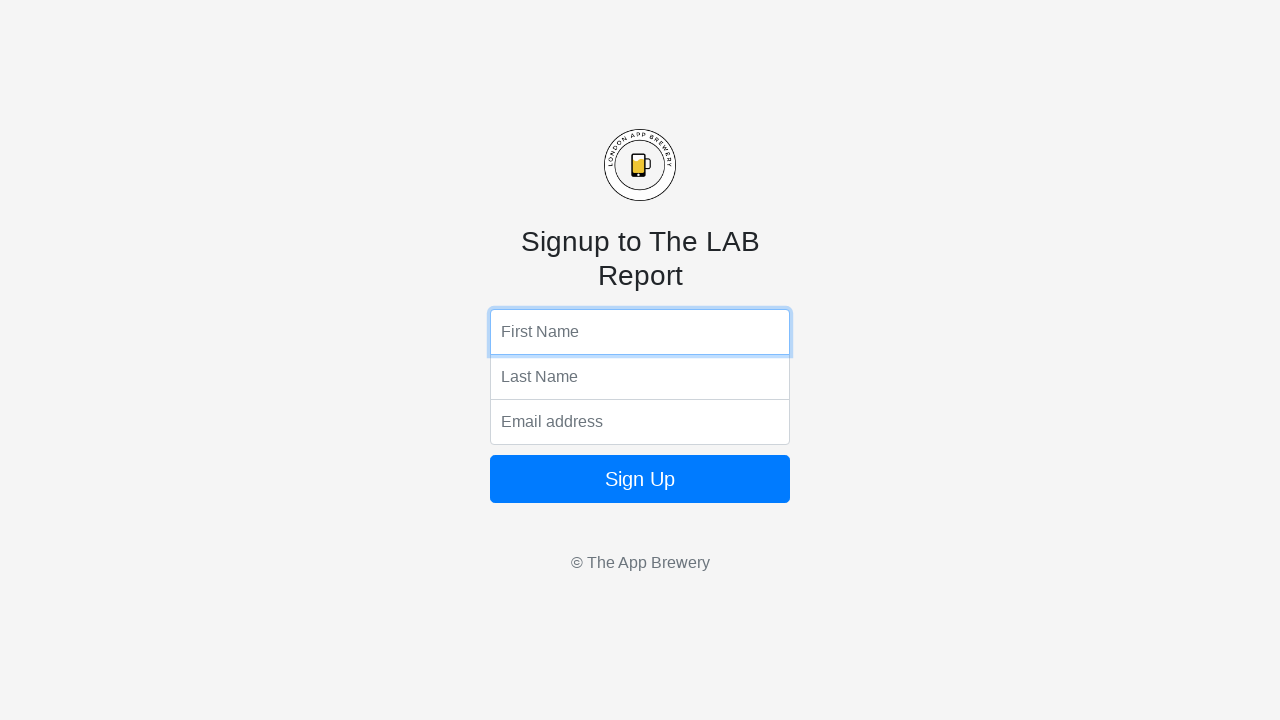

Filled first name field with 'Marcus' on input[name='fName']
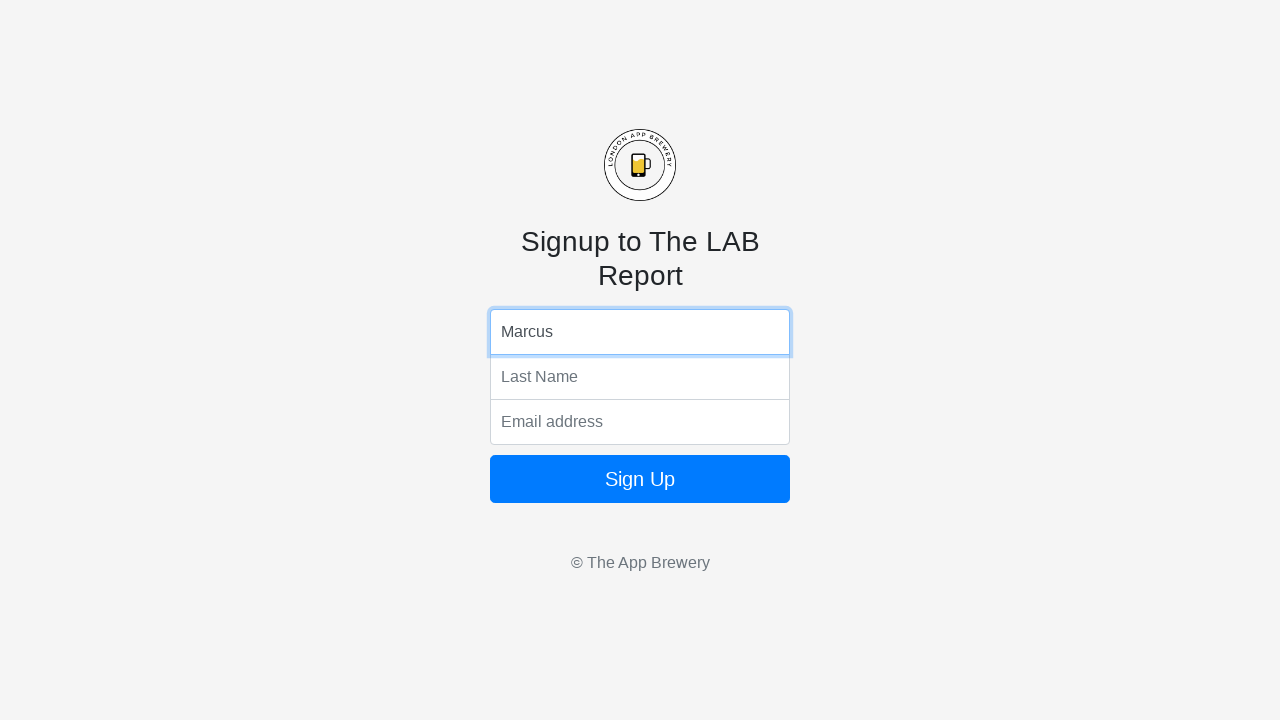

Filled last name field with 'Thompson' on input[name='lName']
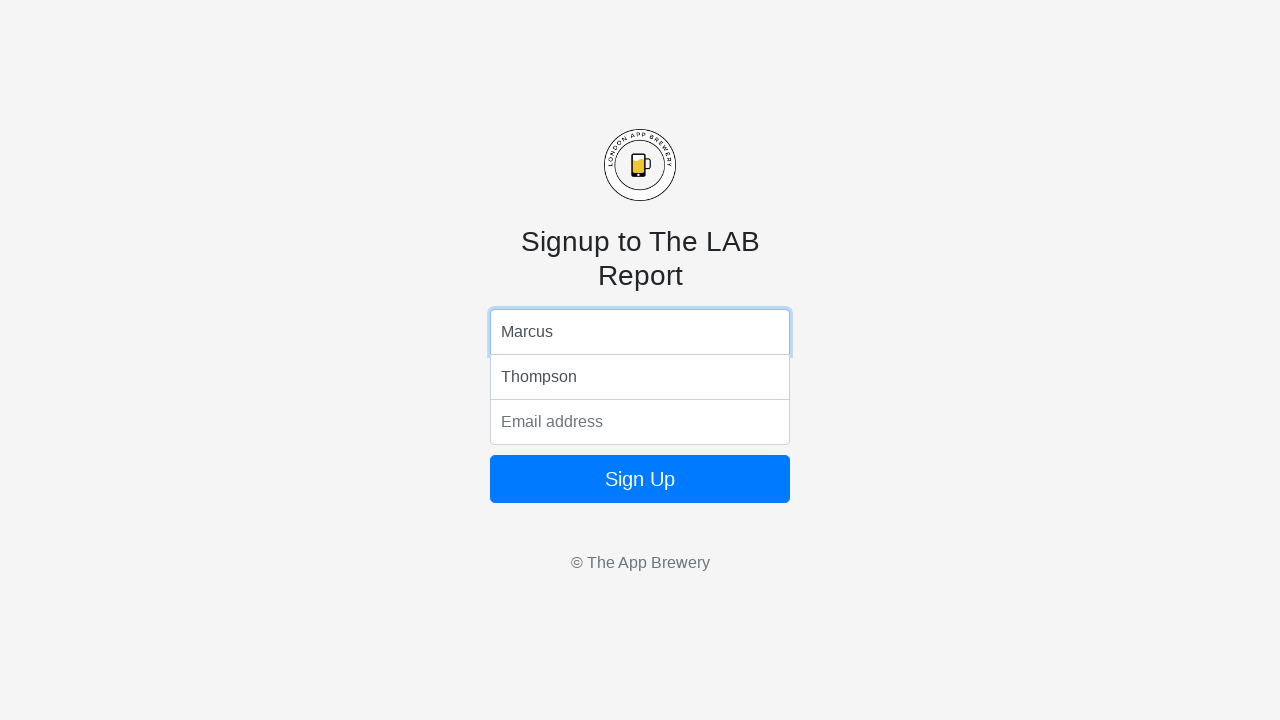

Filled email field with 'marcus.thompson2847@example.com' on input[name='email']
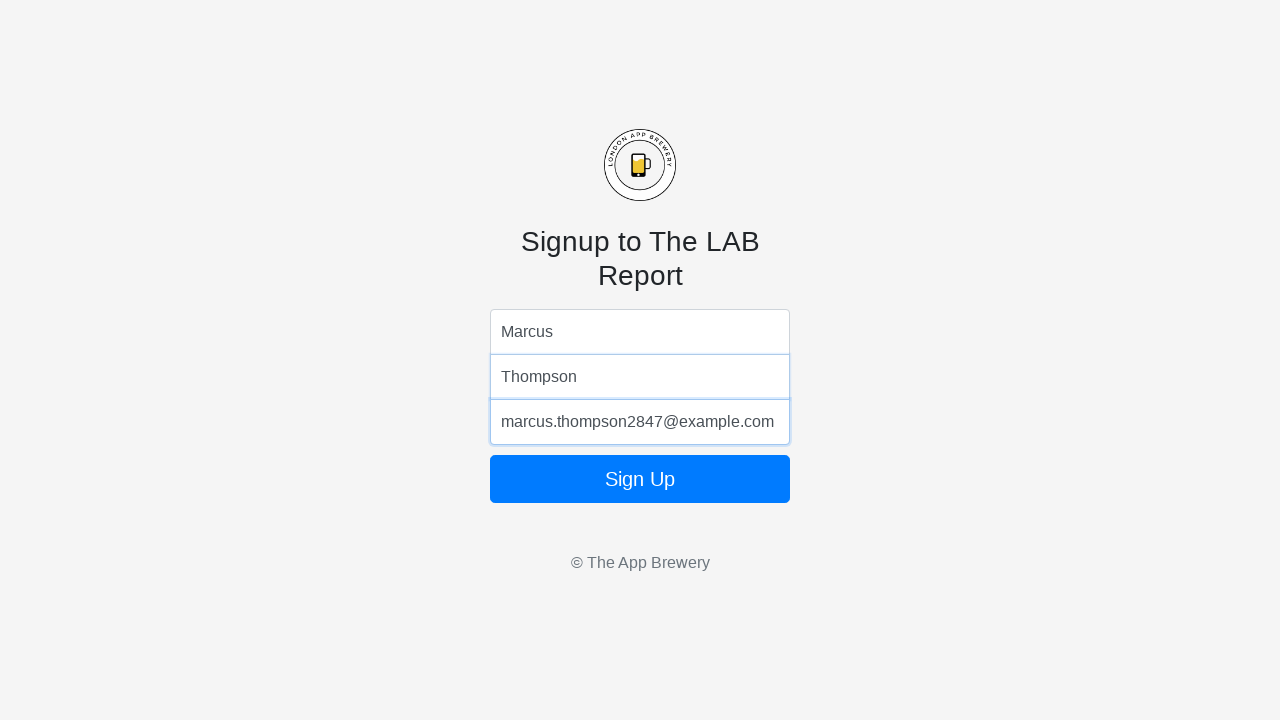

Clicked sign up button to submit form at (640, 479) on button
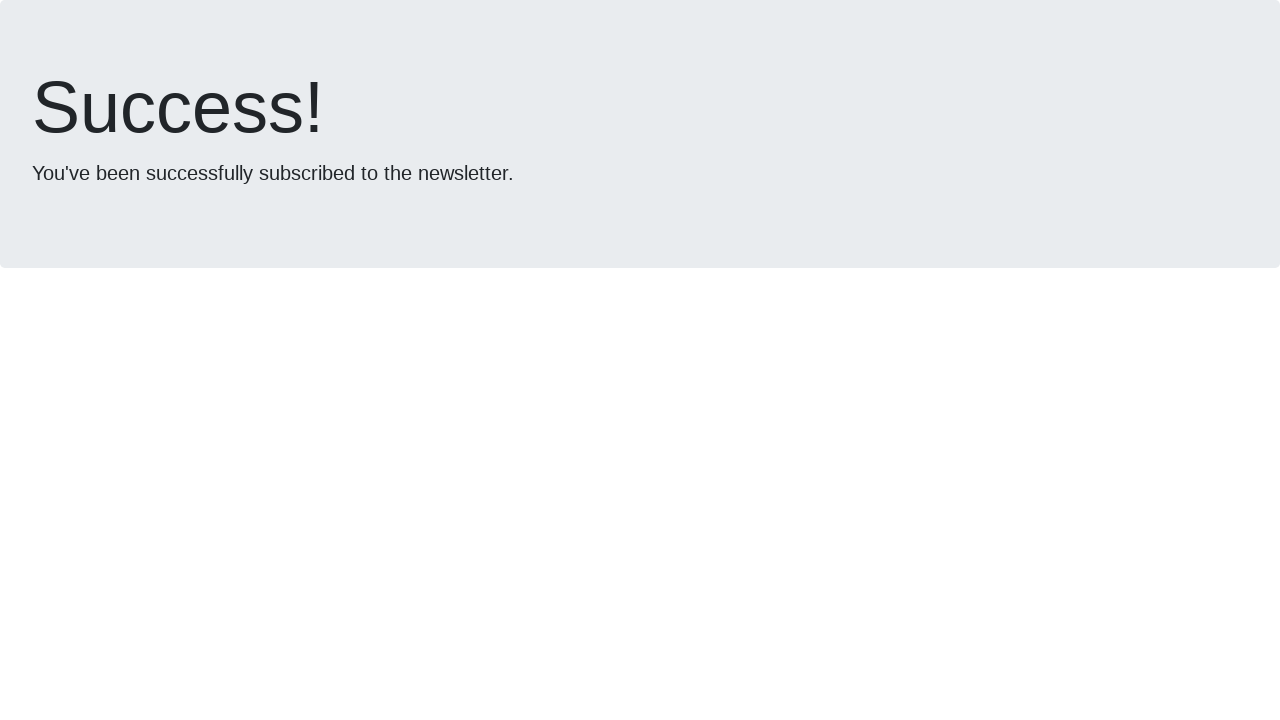

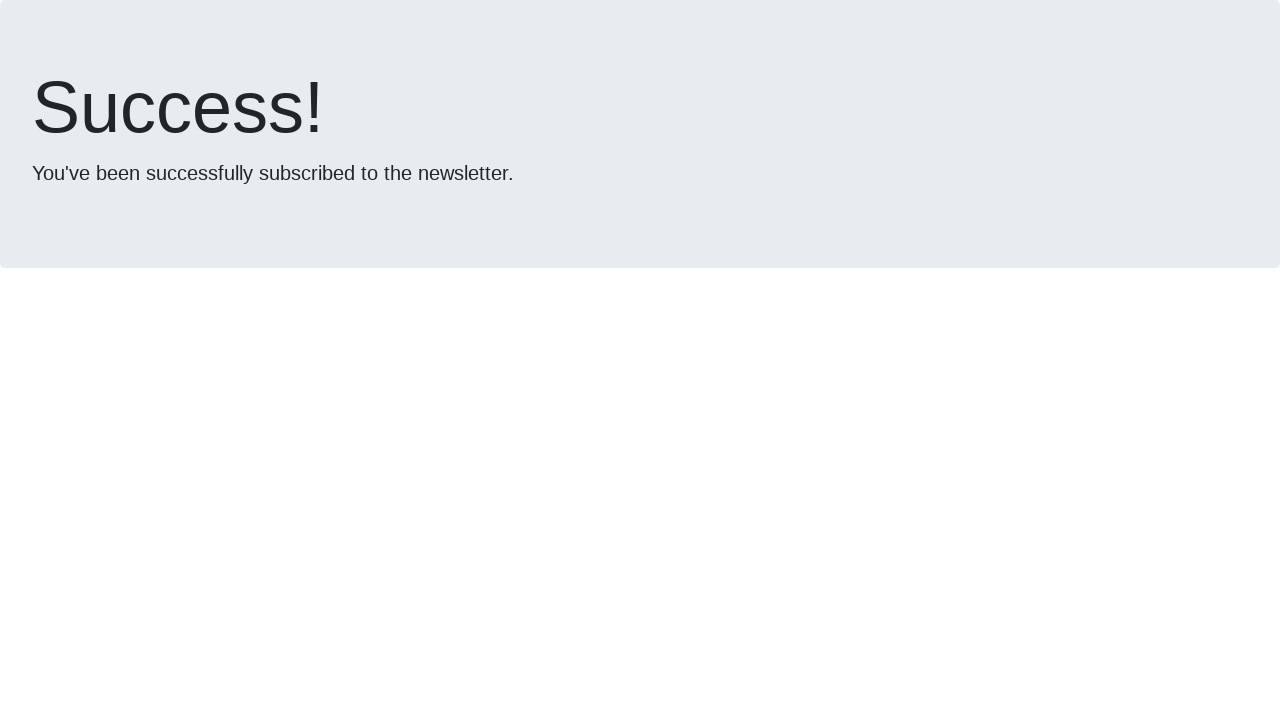